Tests a practice form by filling in name, email, password fields, selecting a checkbox, choosing a dropdown option, selecting a radio button, and submitting the form to verify success message appears.

Starting URL: https://rahulshettyacademy.com/angularpractice/

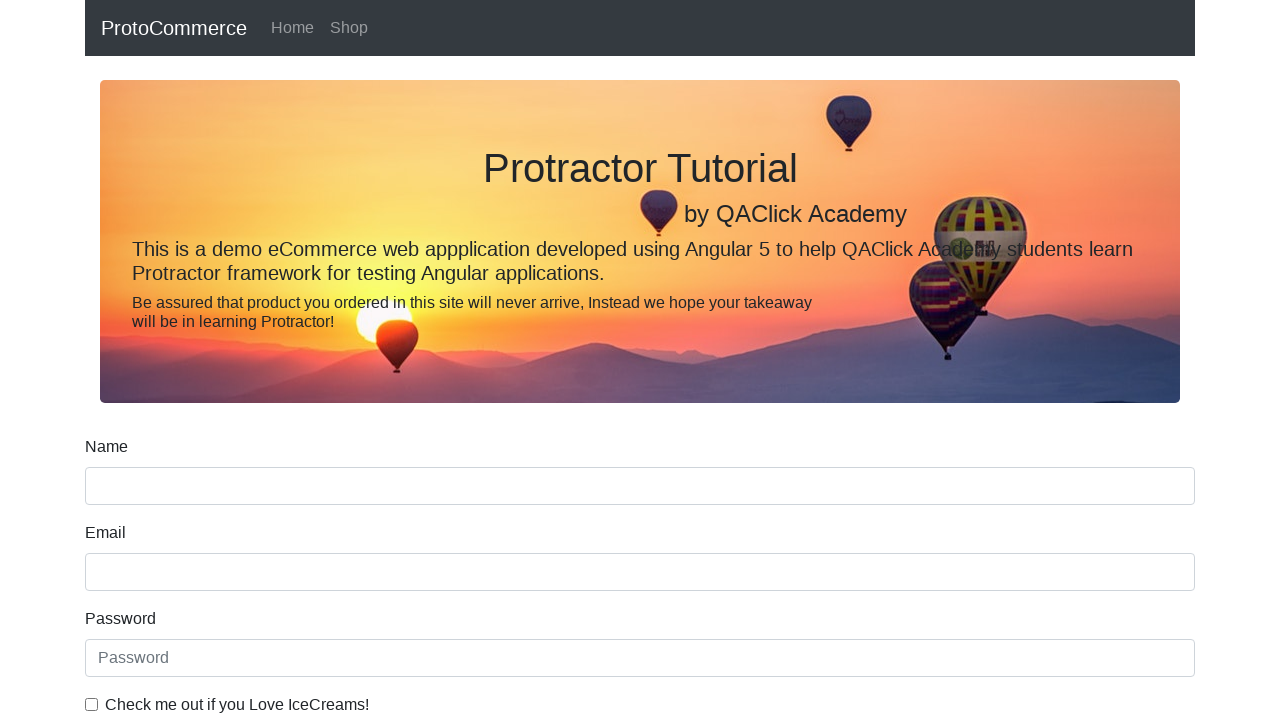

Filled name field with 'Sunil' on input[name='name']
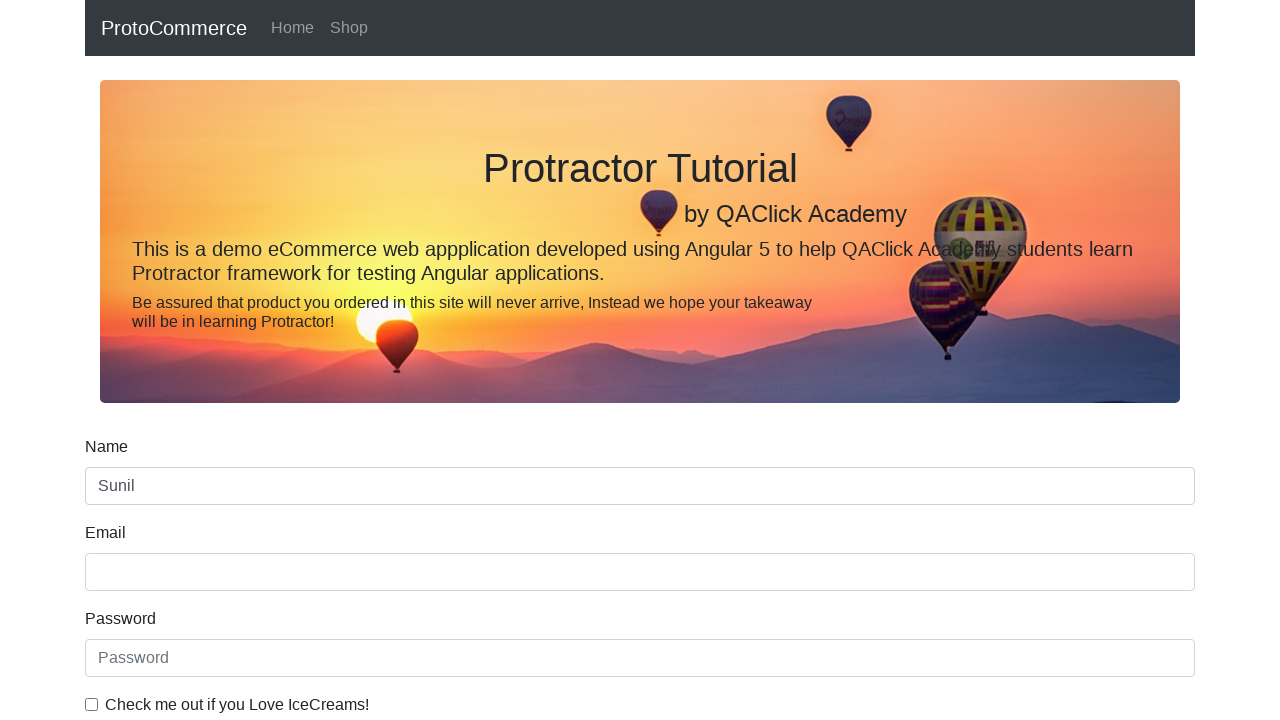

Filled email field with 'Sunil@linux.com' on input[name='email']
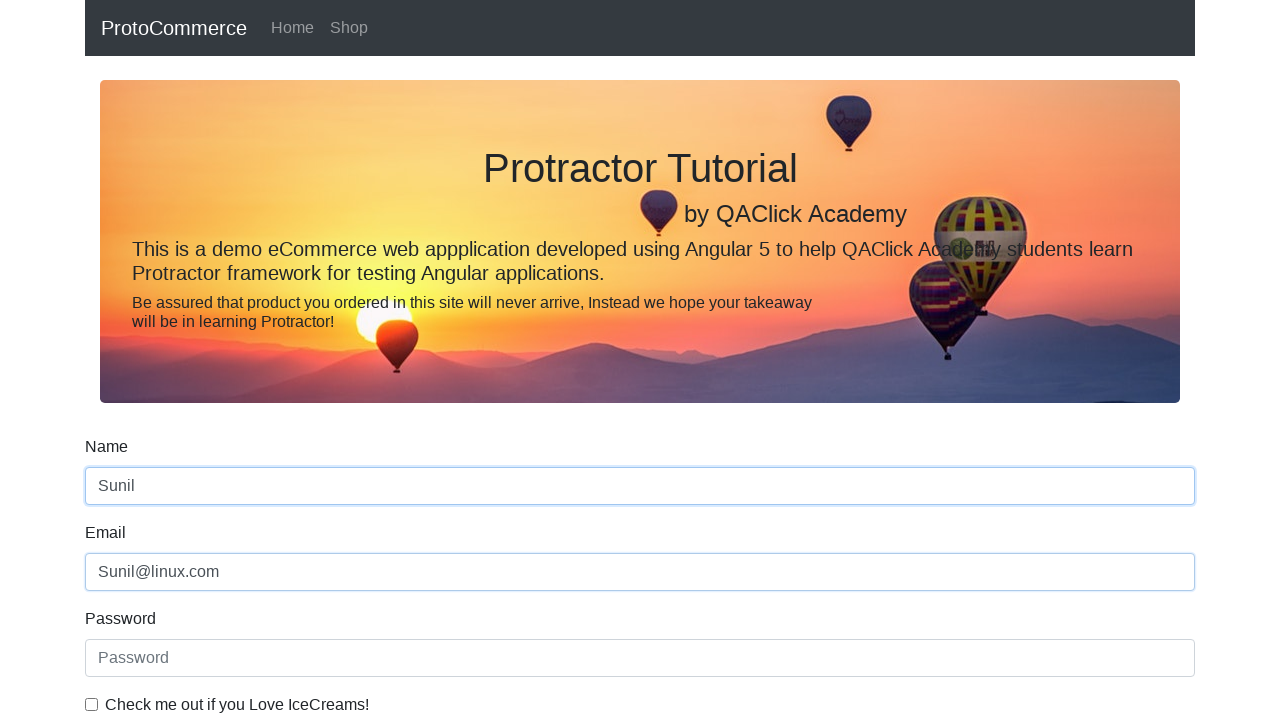

Filled password field with 'HelloCloud@123' on #exampleInputPassword1
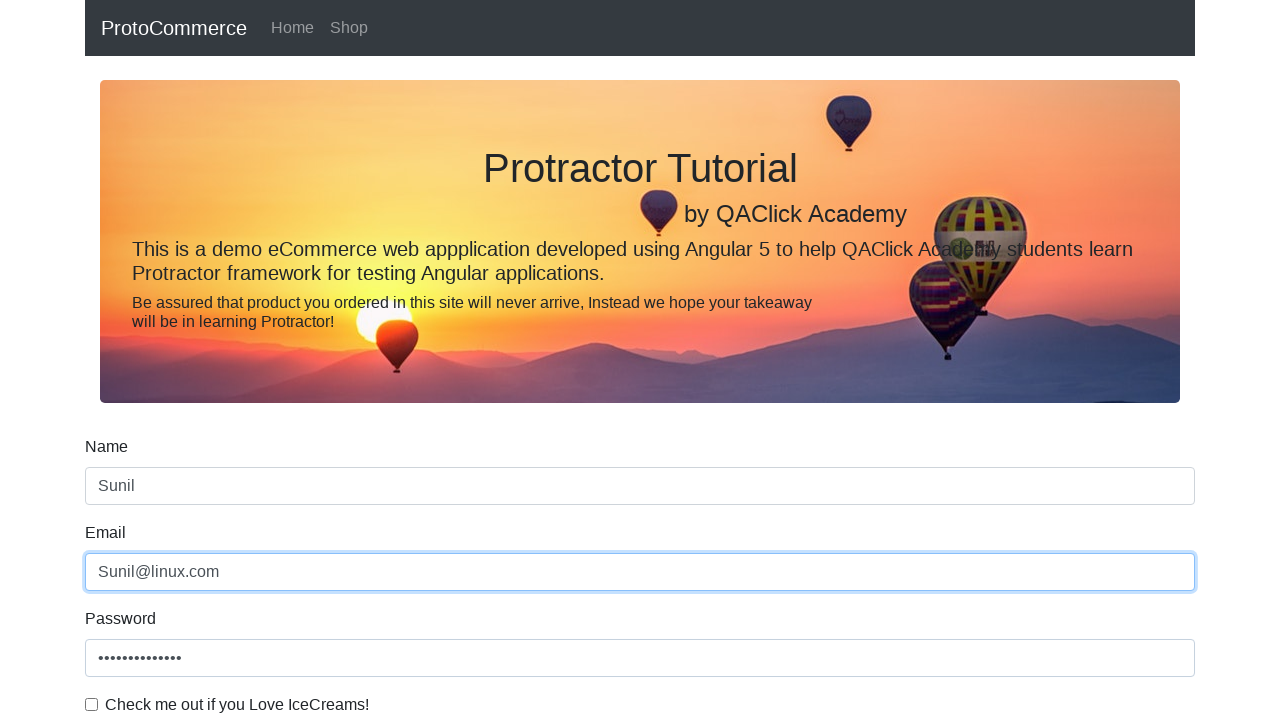

Checked the example checkbox at (92, 704) on #exampleCheck1
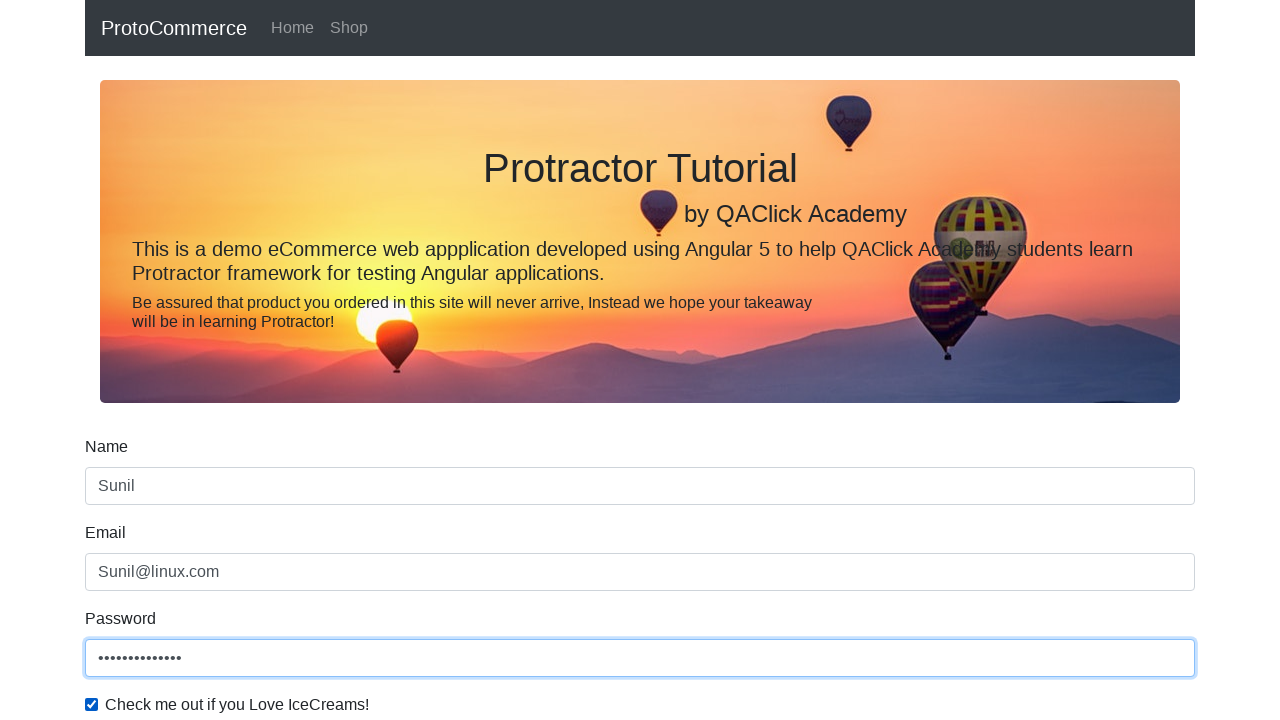

Selected first option from dropdown menu on #exampleFormControlSelect1
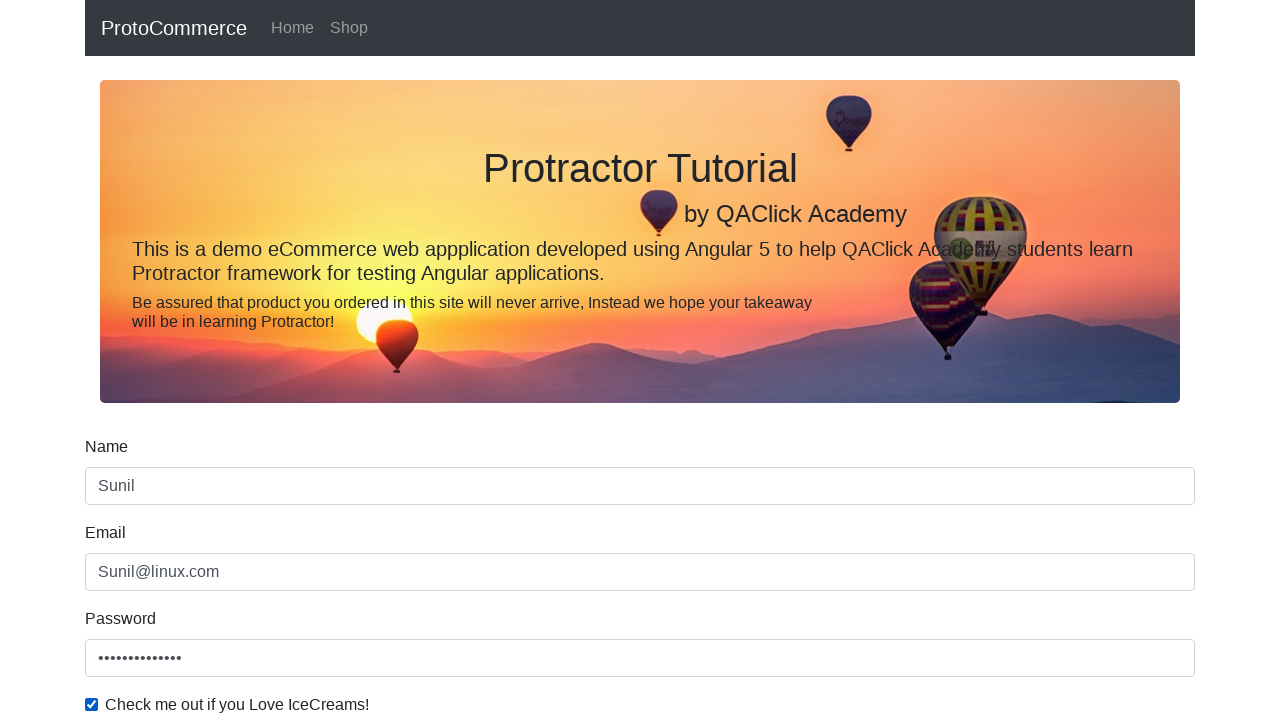

Selected the inline radio button option at (238, 360) on #inlineRadio1
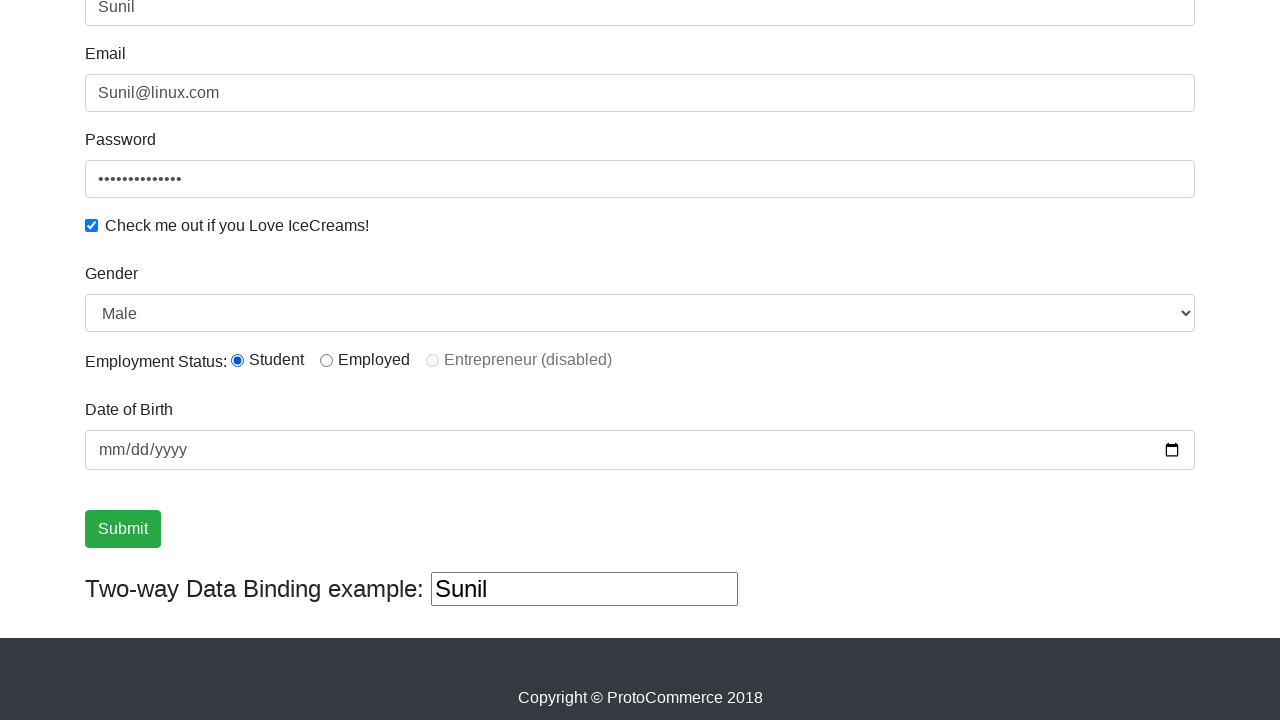

Clicked the form submit button at (123, 529) on input[type='submit']
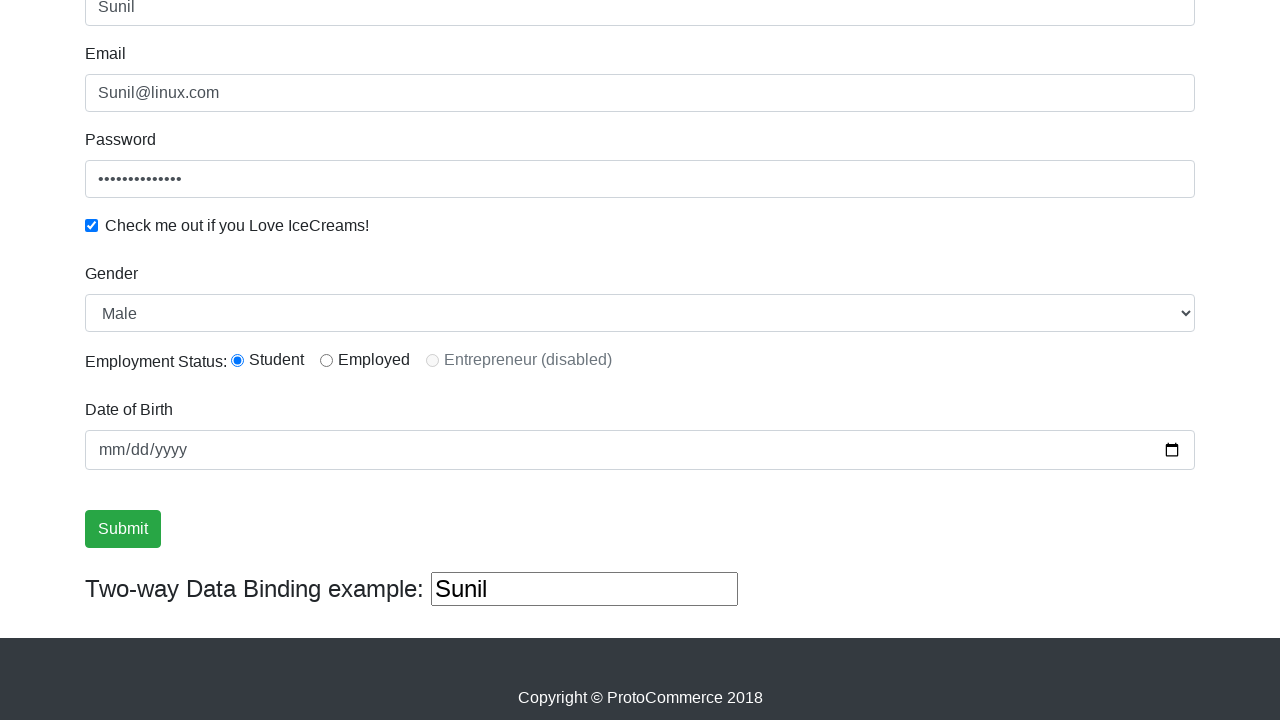

Success alert message appeared on page
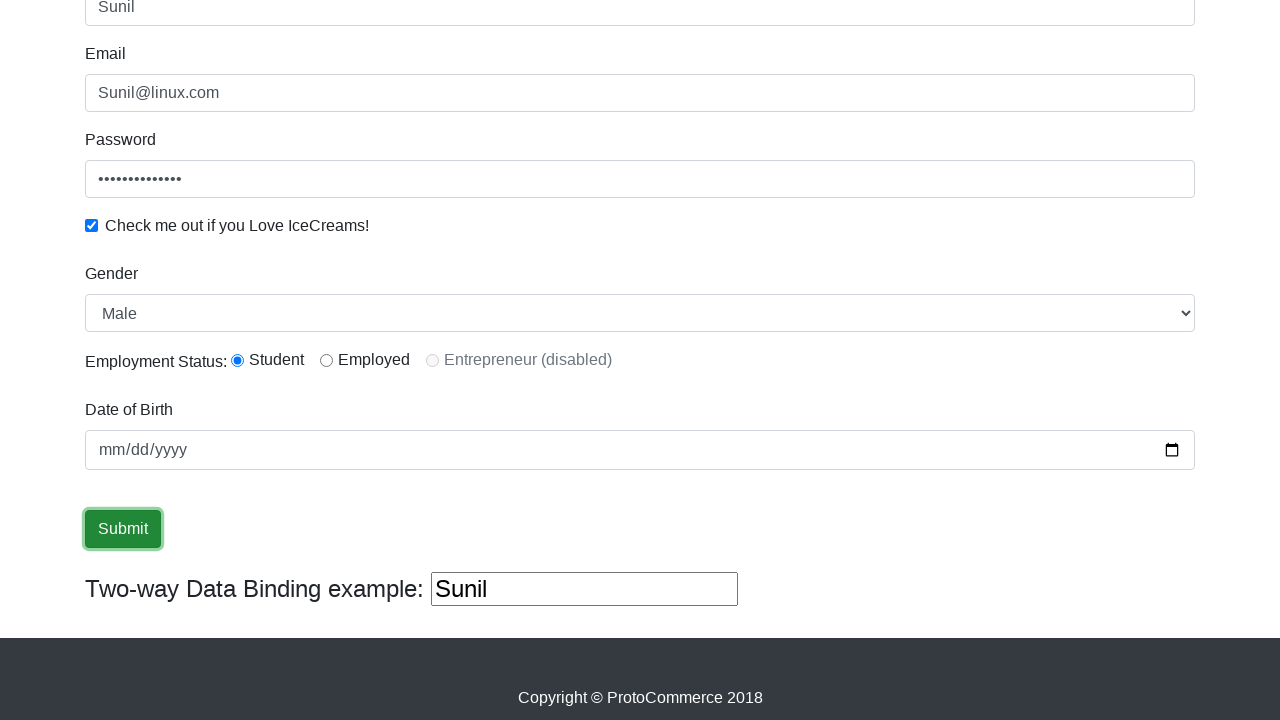

Verified success message contains 'Success' text
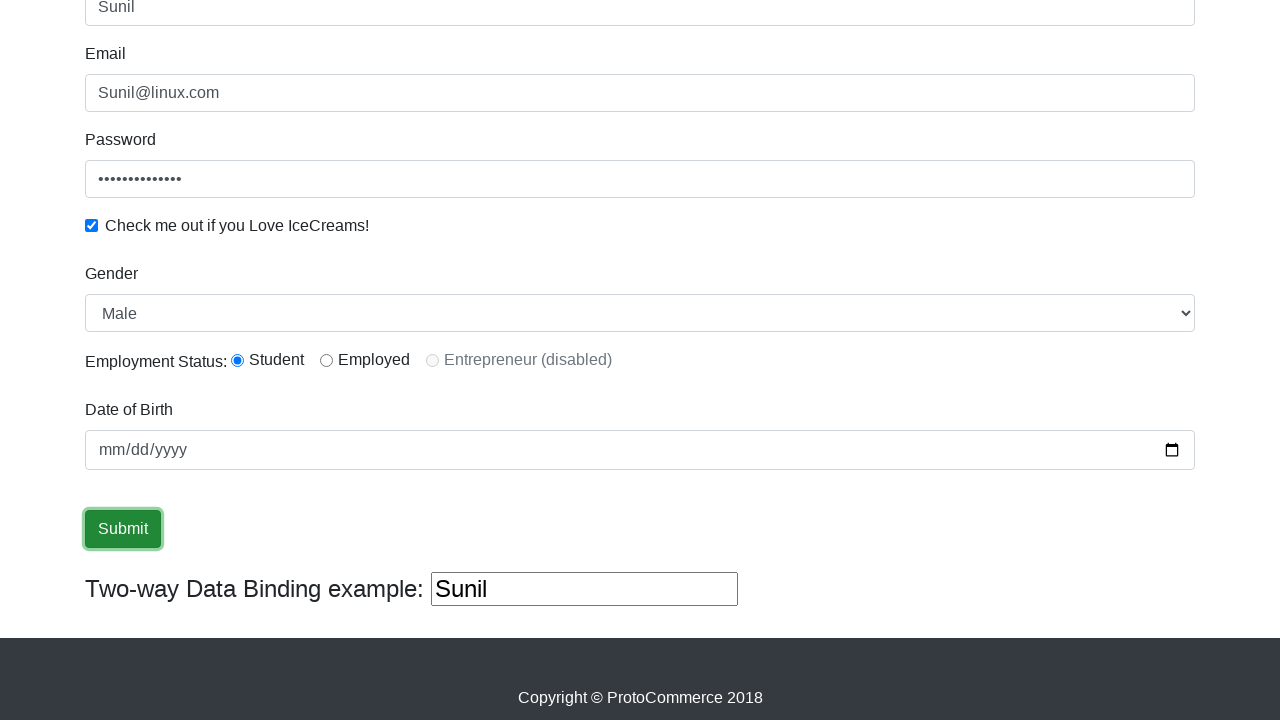

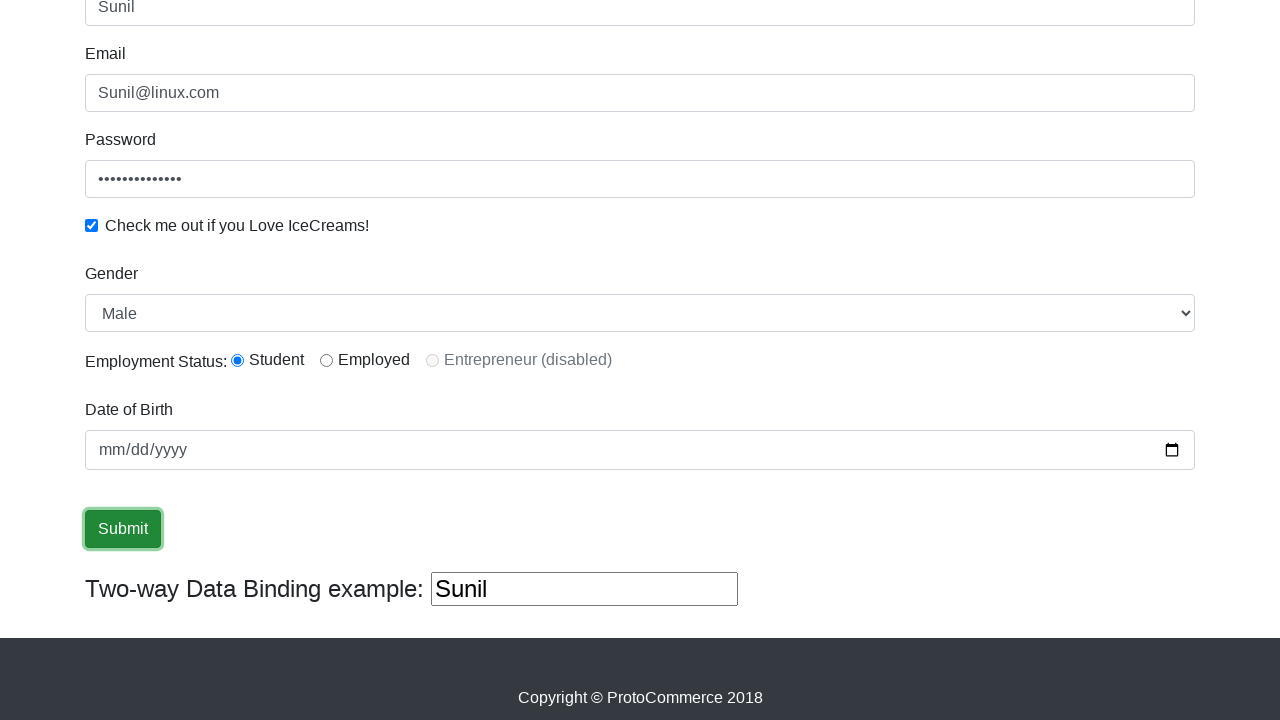